Tests email input validation by entering an invalid email format and verifying the error message

Starting URL: https://www.qa-practice.com/elements/input/simple

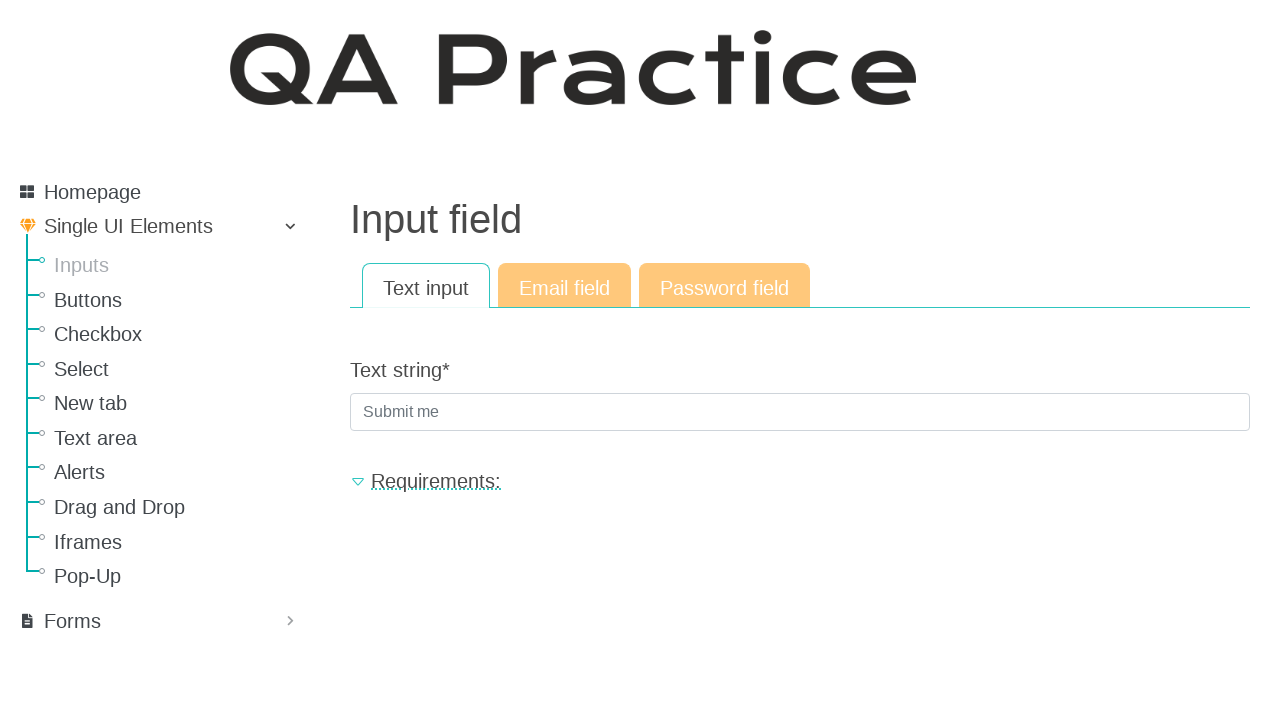

Clicked on Email field link at (564, 286) on text=Email field
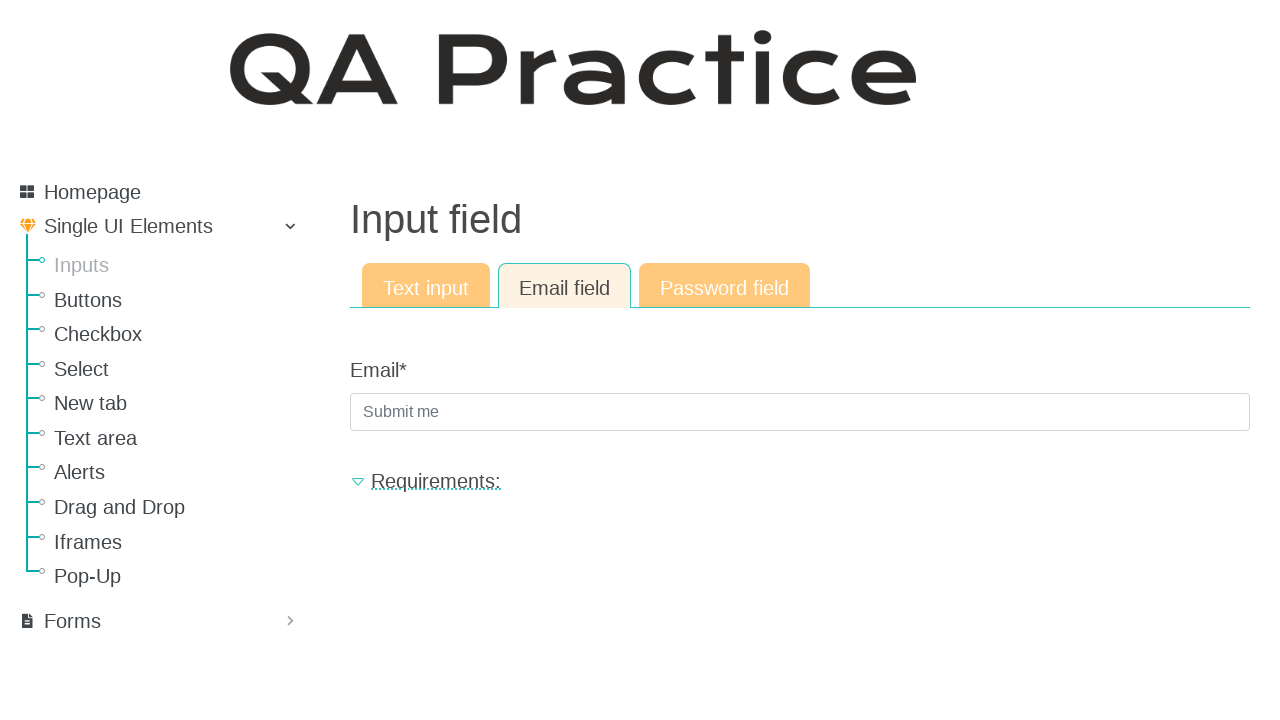

Filled email input with invalid email format 'pqr5t' (missing @ symbol) on .textinput.textInput.form-control
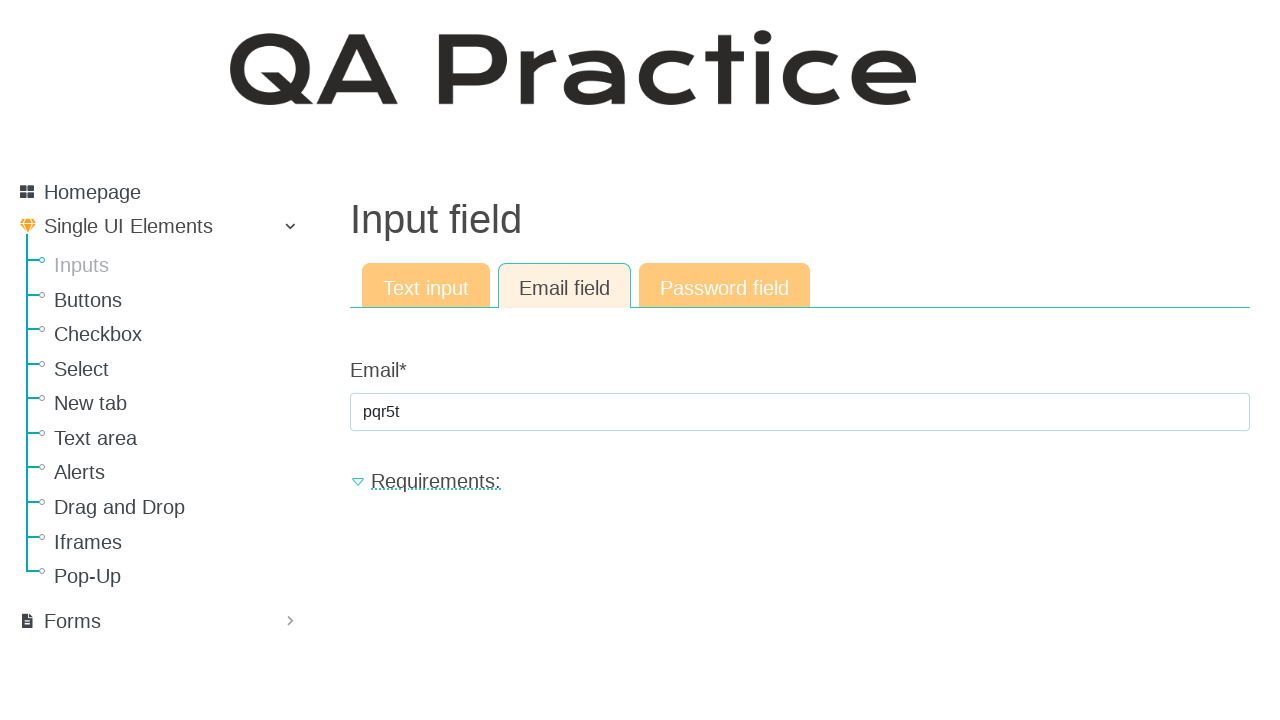

Pressed Enter to submit the form on .textinput.textInput.form-control
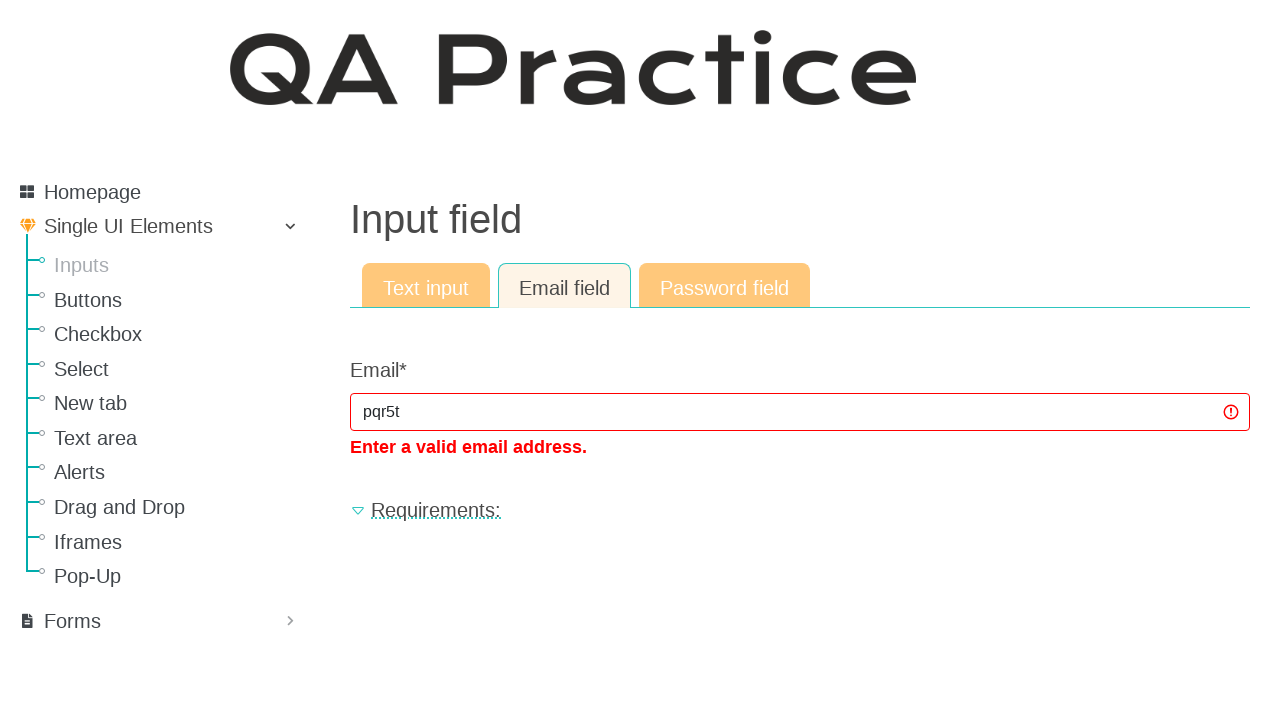

Verified error message appeared for invalid email format
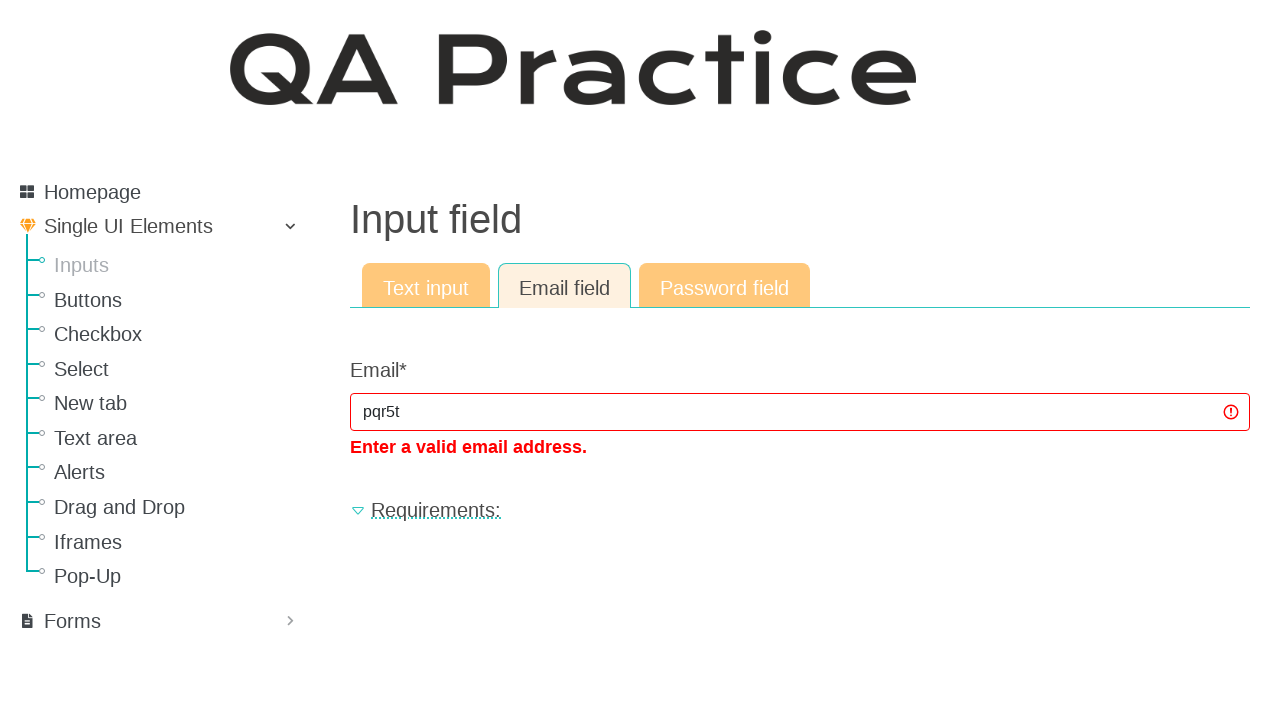

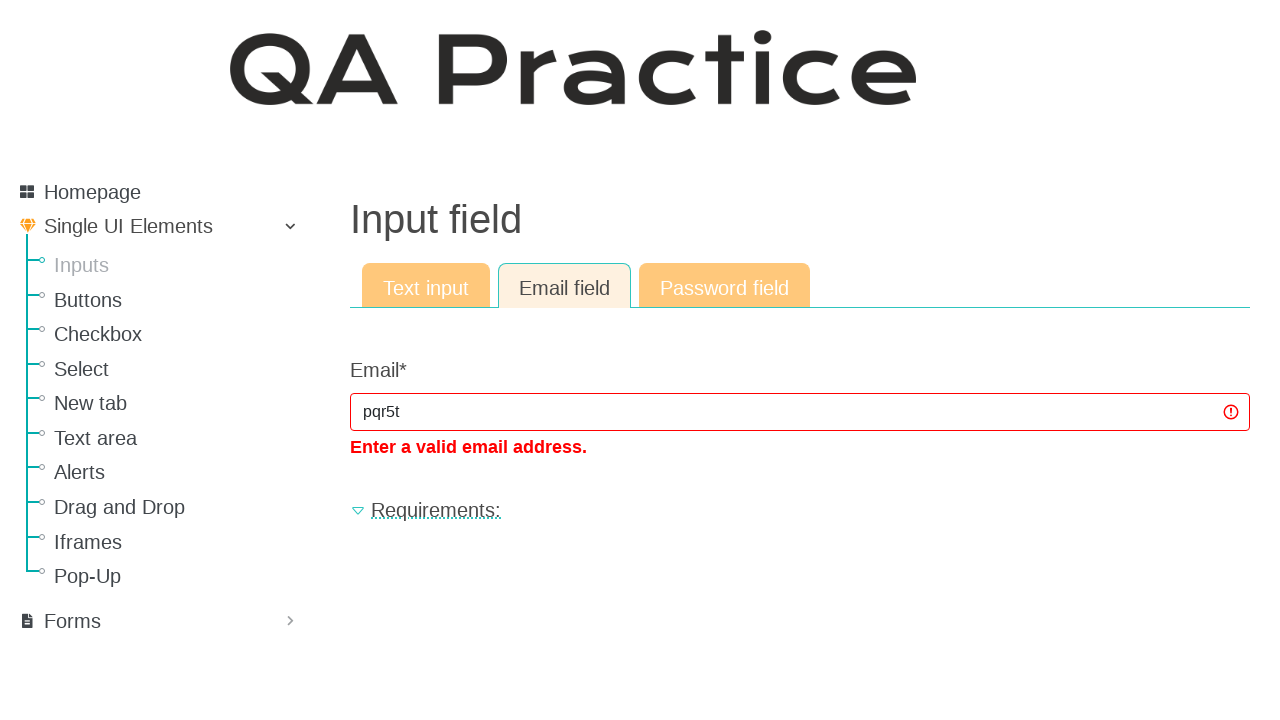